Tests working with multiple browser windows by clicking a link that opens a new window, then switching between the original and new window using window handles array indices, verifying the page titles.

Starting URL: https://the-internet.herokuapp.com/windows

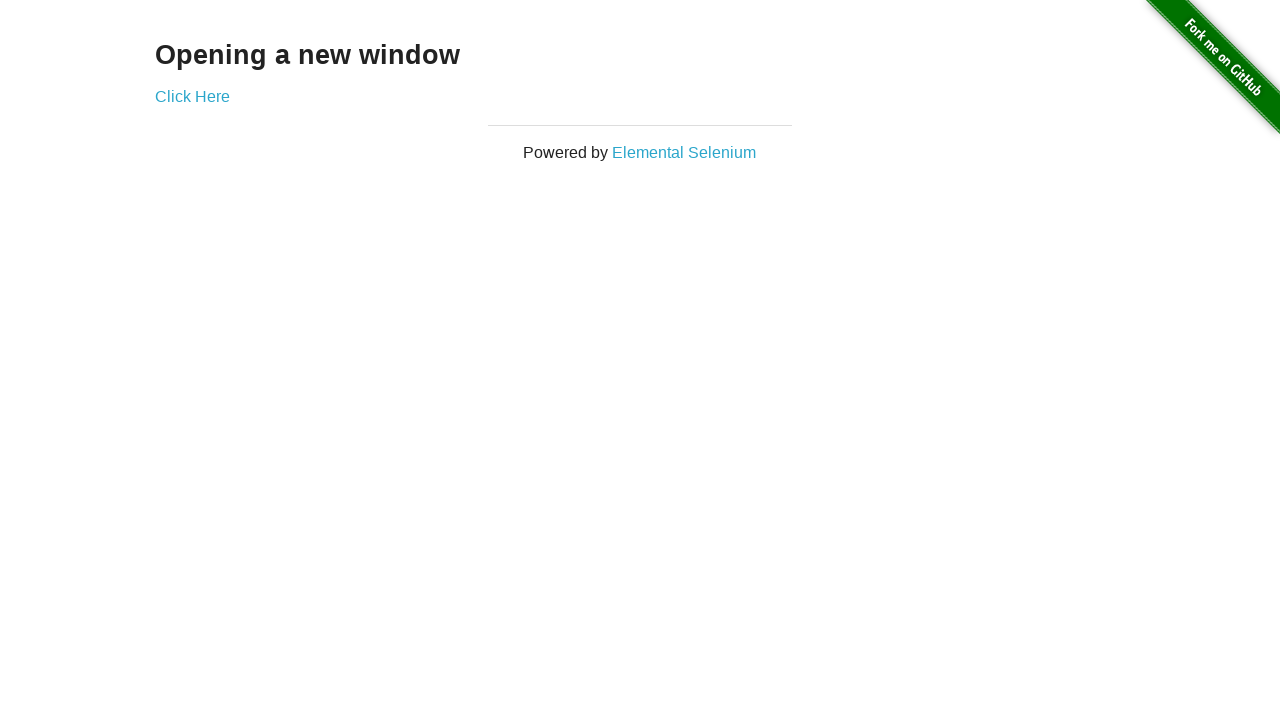

Clicked link to open new window at (192, 96) on .example a
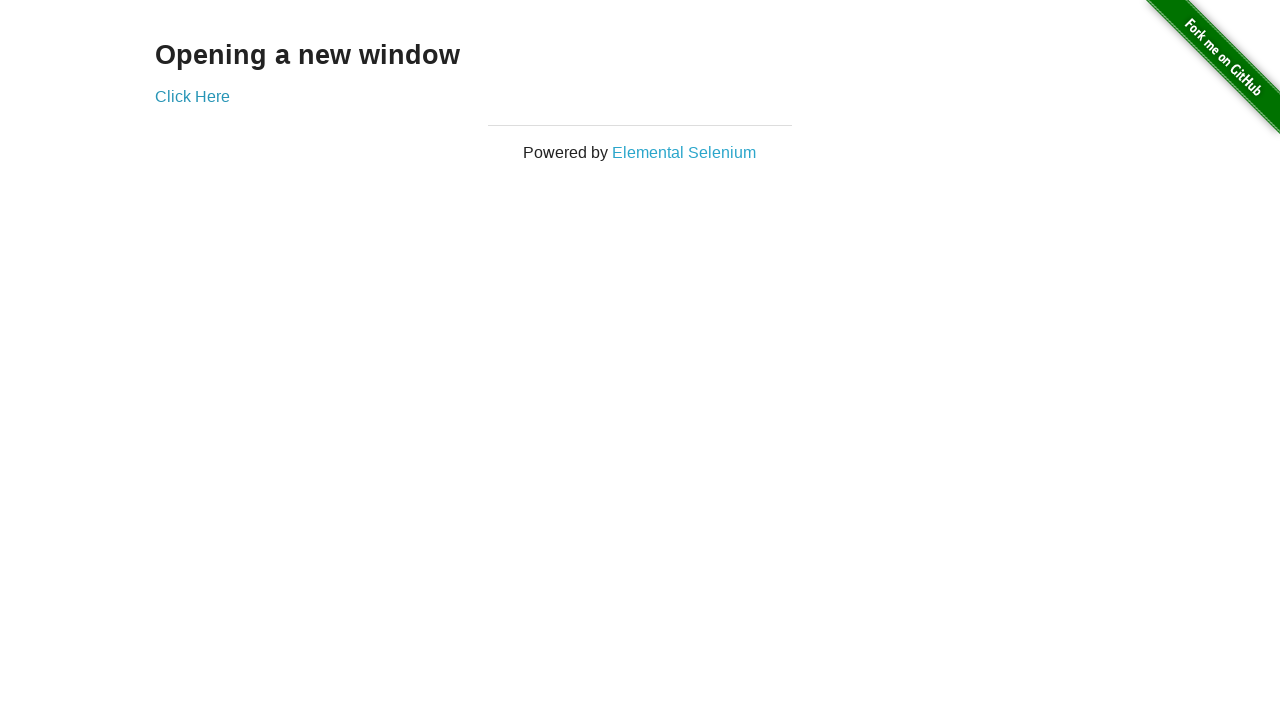

New window opened and captured at (192, 96) on .example a
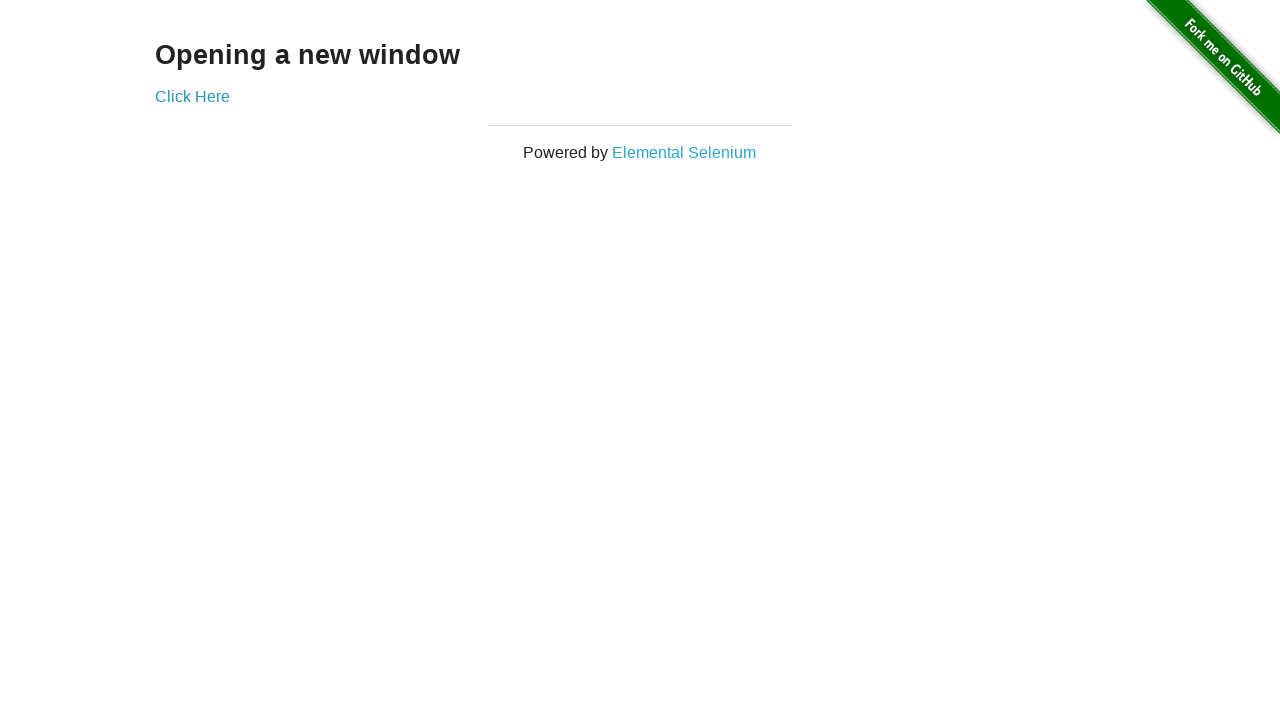

Retrieved all pages from context
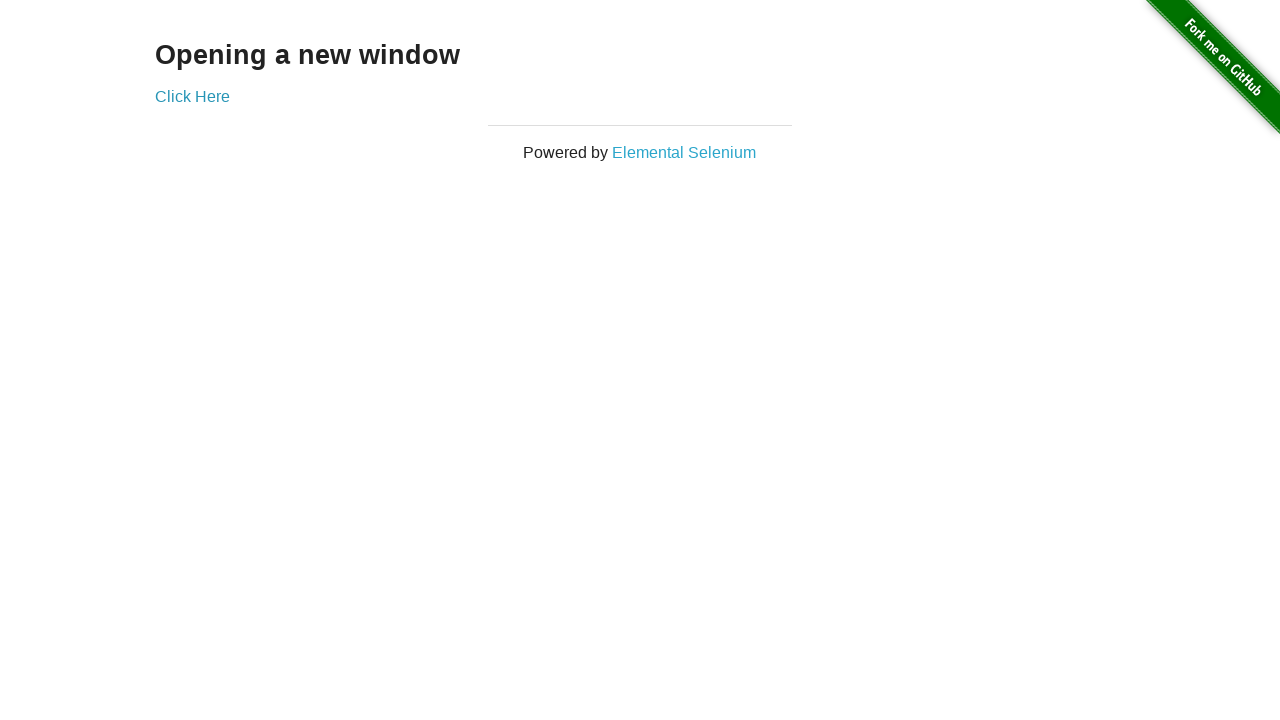

Selected original page (index 0)
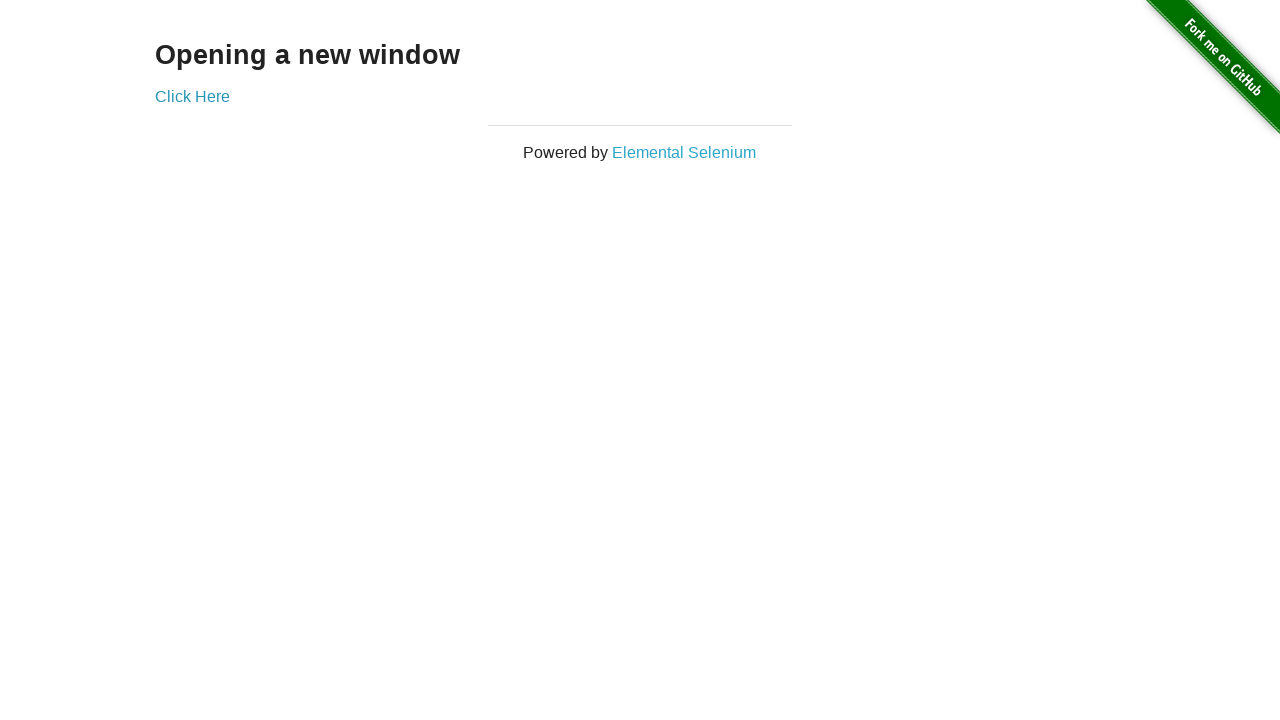

Verified original page title is 'The Internet'
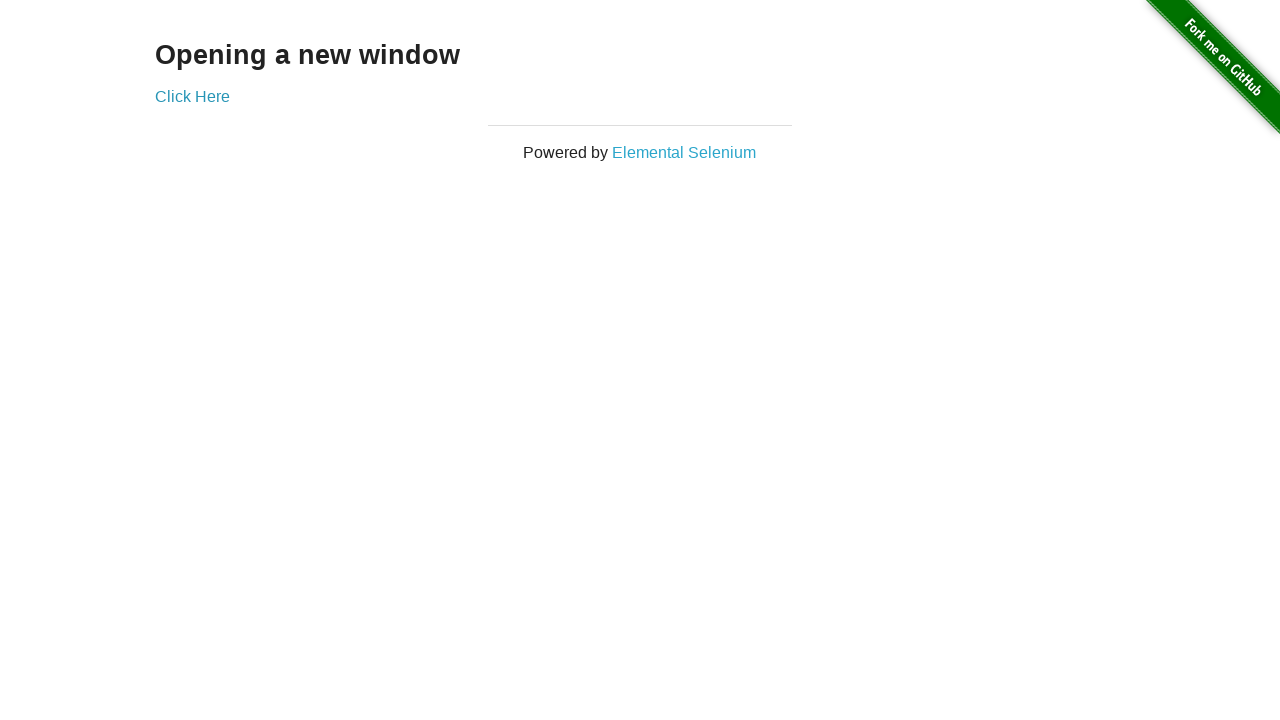

Selected new page (last index)
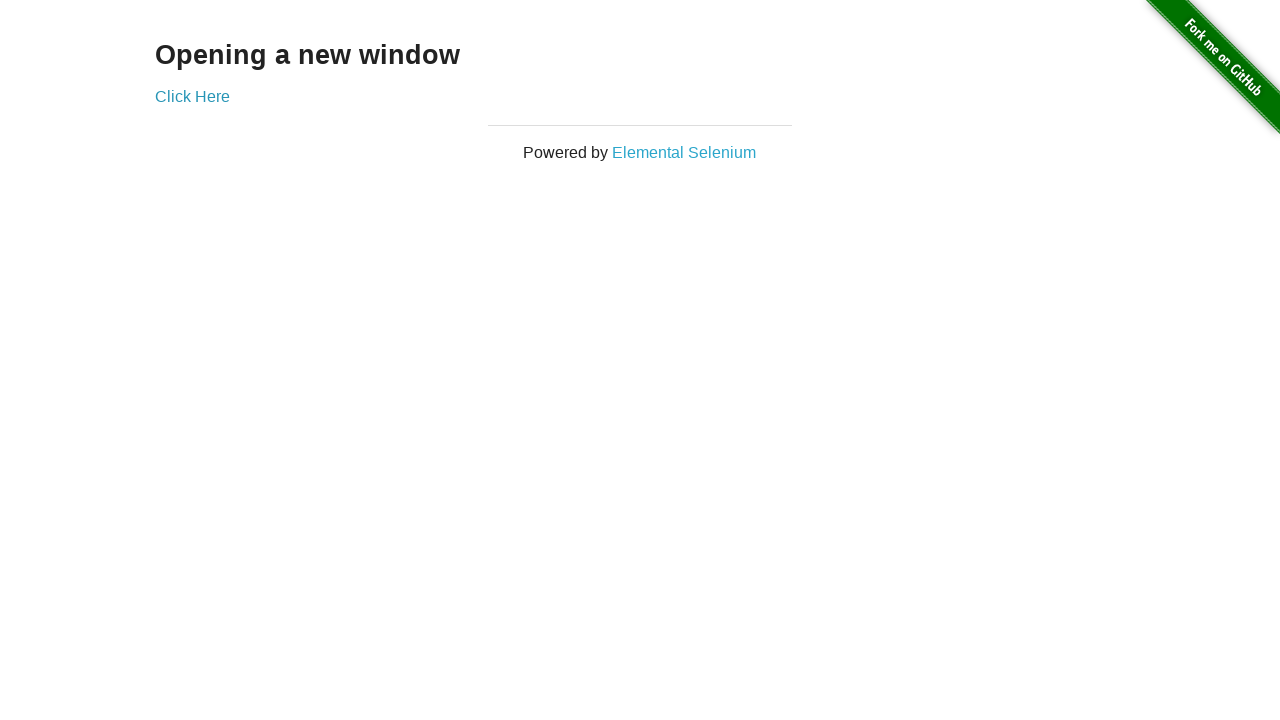

Waited for new page to fully load
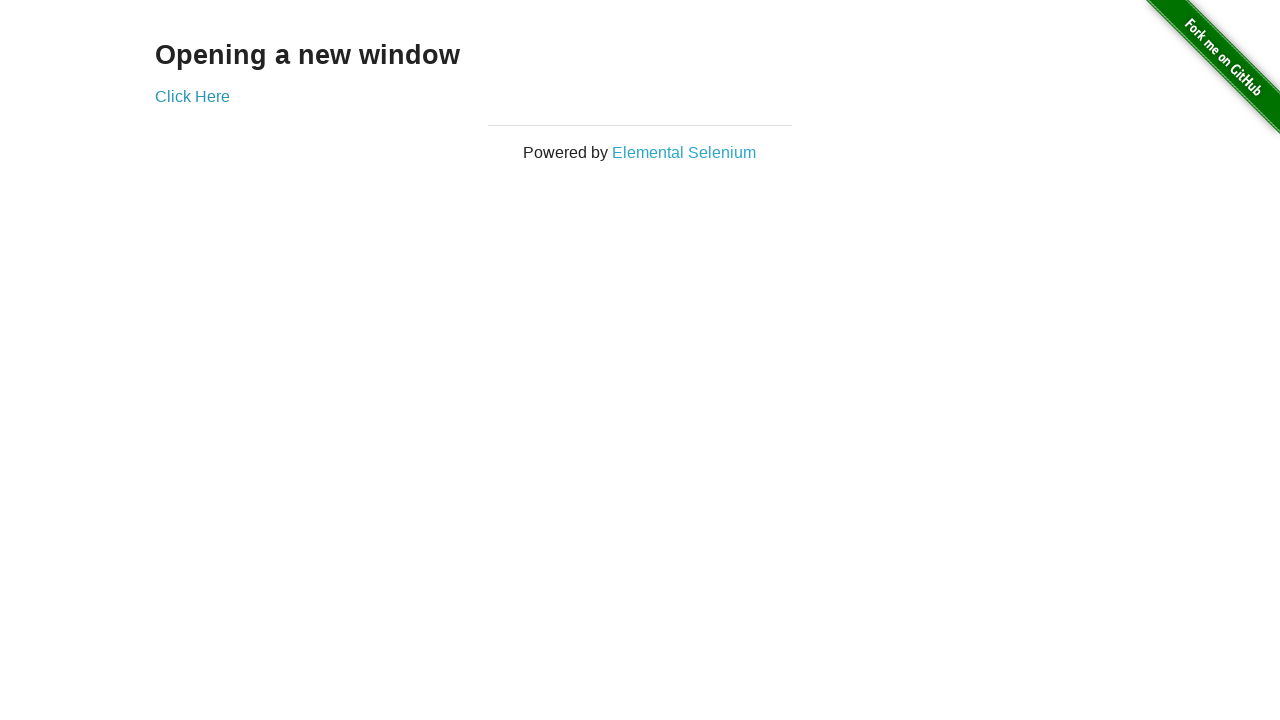

Verified new page title is 'New Window'
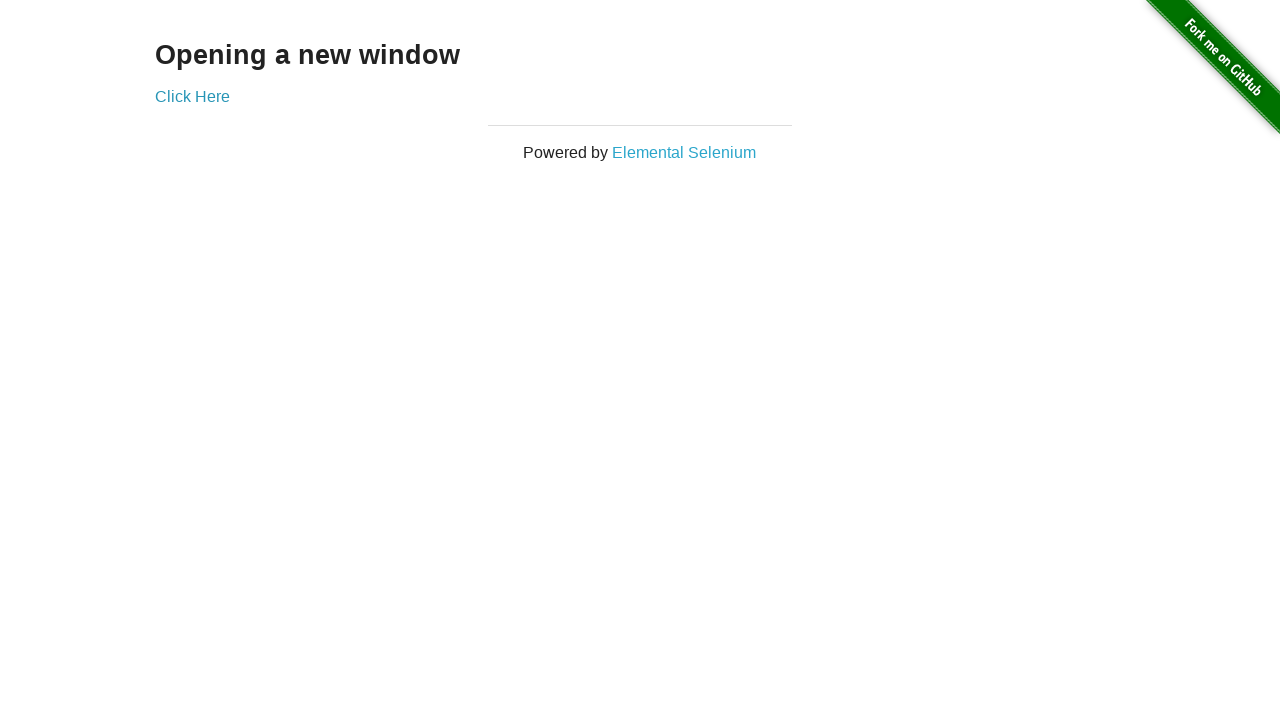

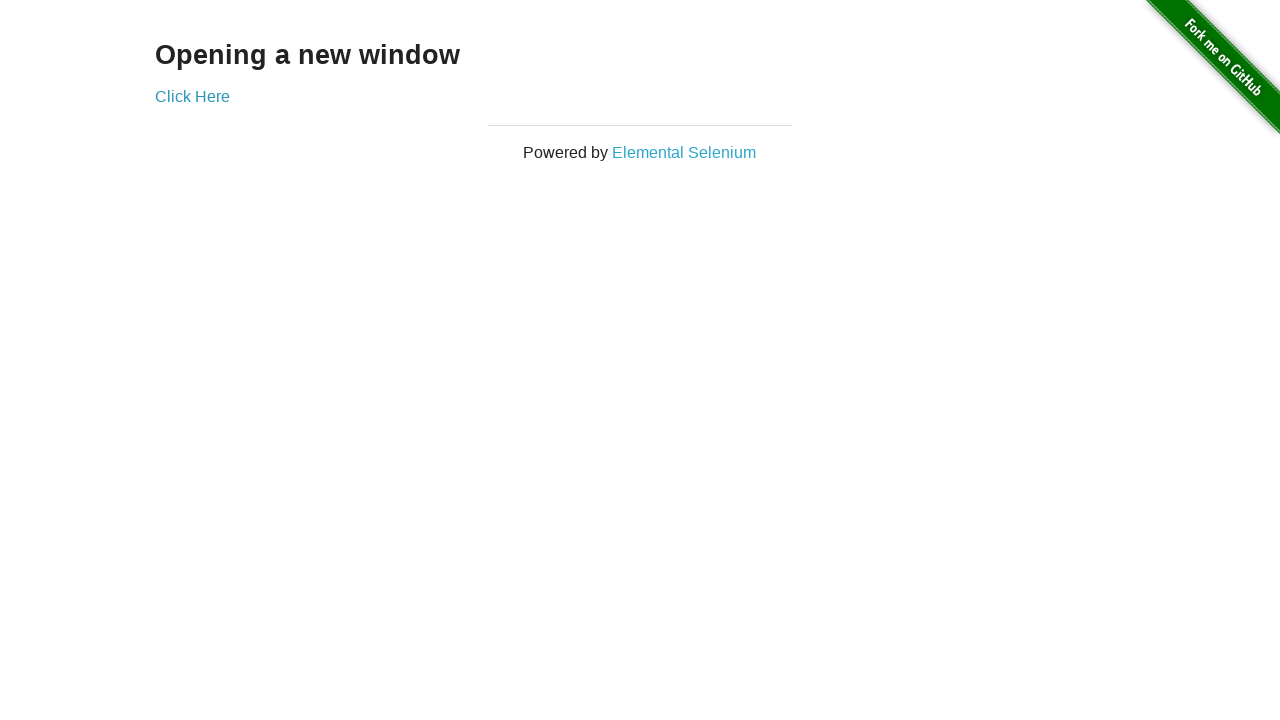